Tests filtering to show only active (not completed) items

Starting URL: https://demo.playwright.dev/todomvc

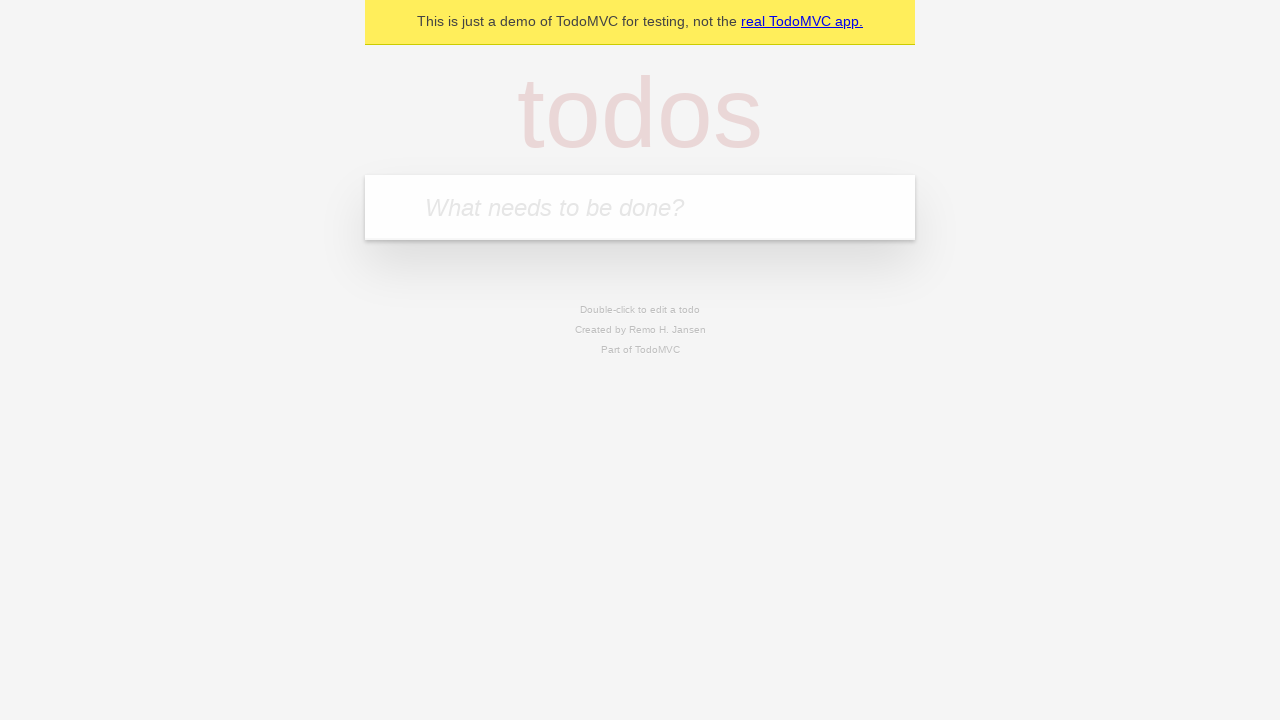

Filled todo input with 'buy some cheese' on internal:attr=[placeholder="What needs to be done?"i]
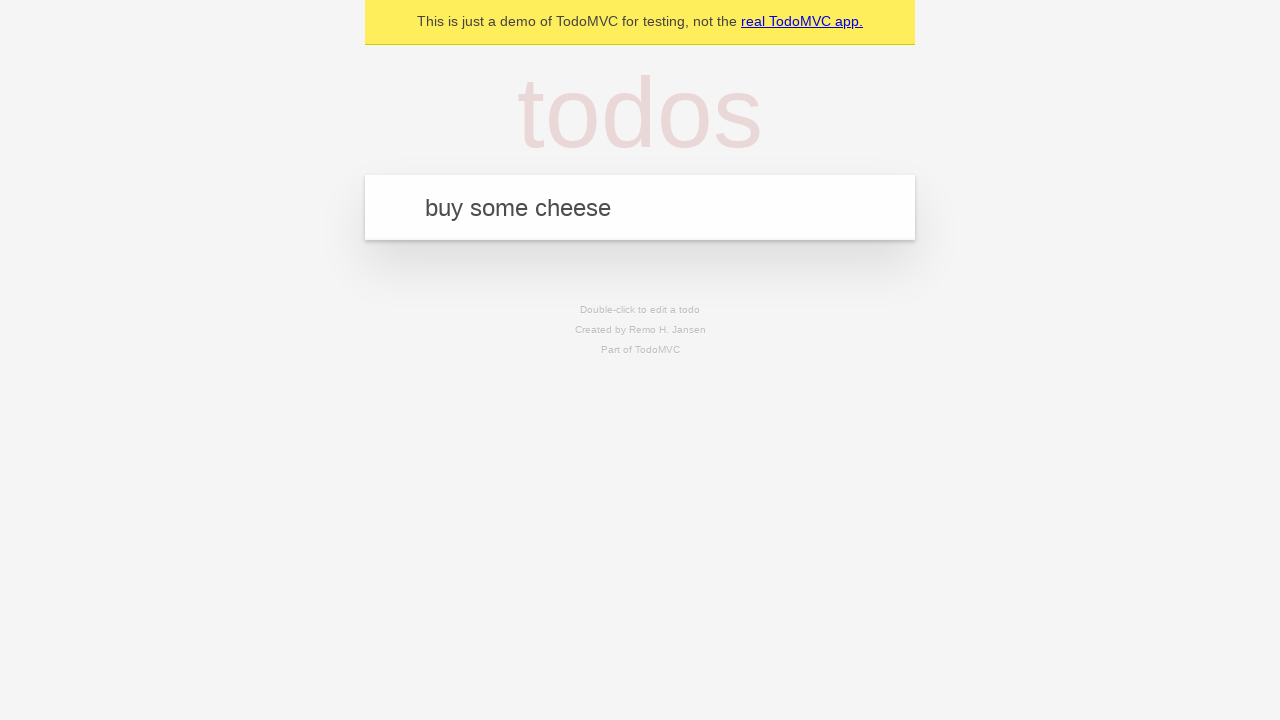

Pressed Enter to add 'buy some cheese' to the todo list on internal:attr=[placeholder="What needs to be done?"i]
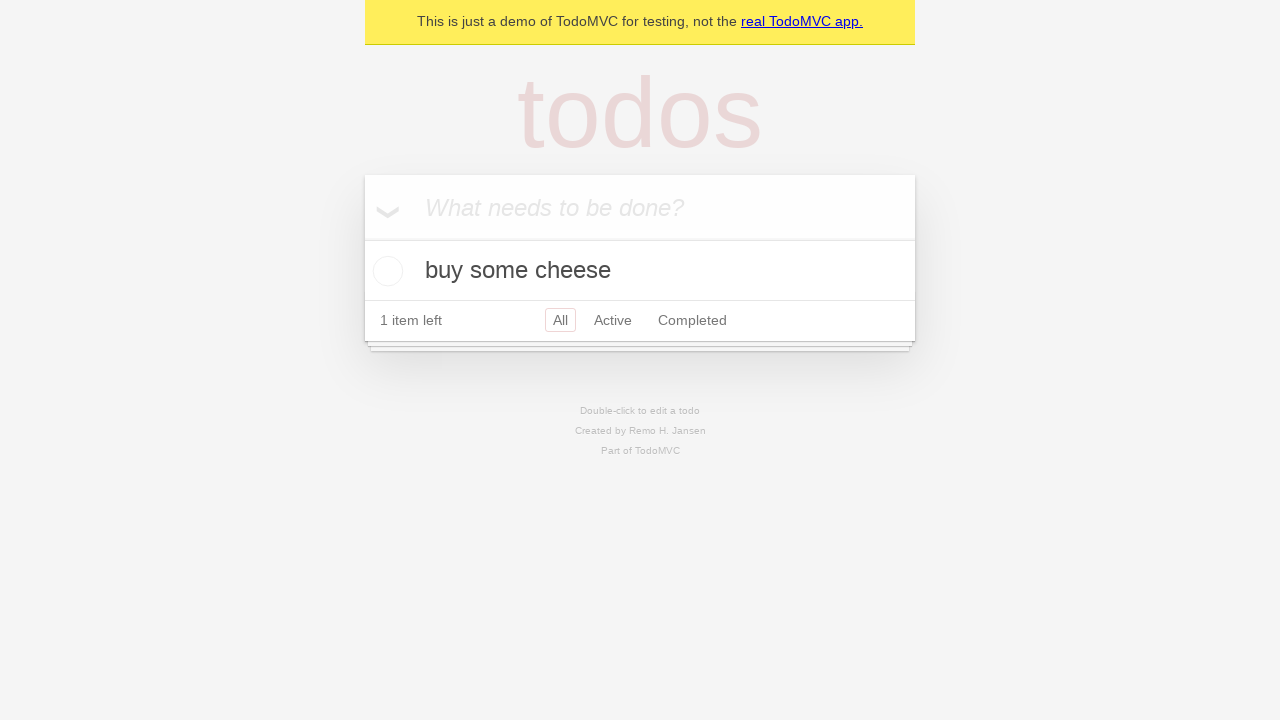

Filled todo input with 'feed the cat' on internal:attr=[placeholder="What needs to be done?"i]
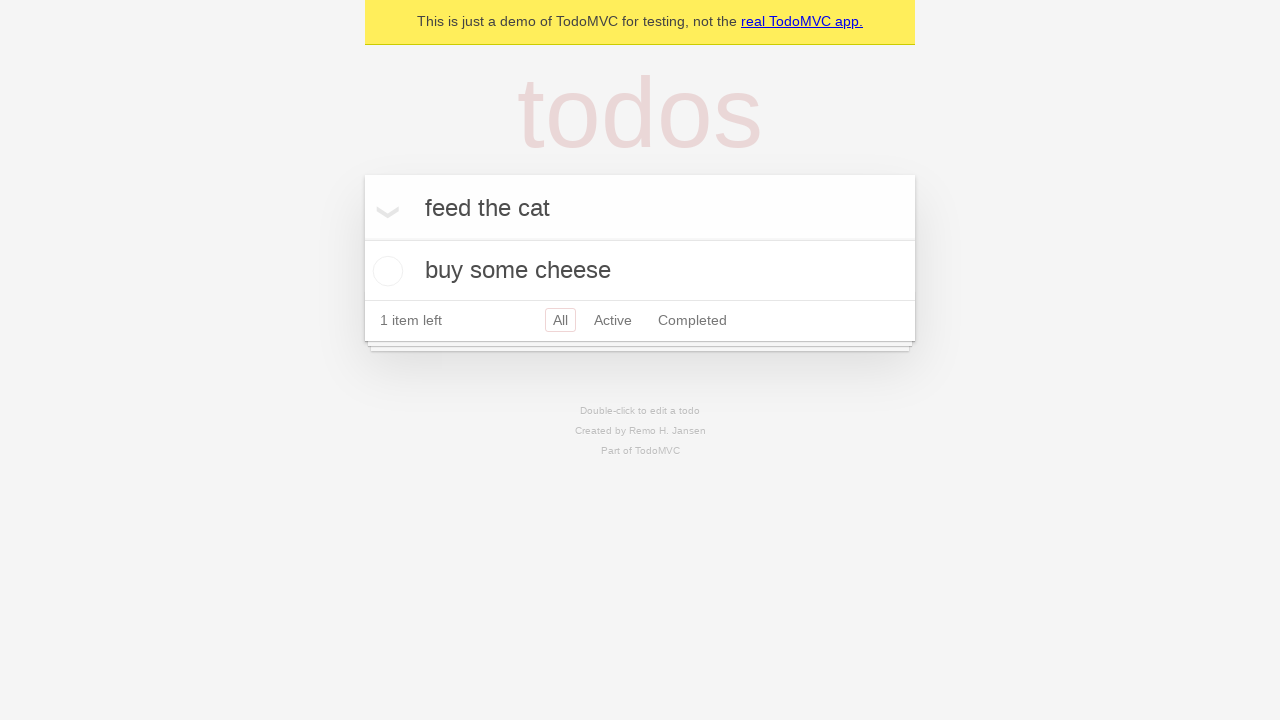

Pressed Enter to add 'feed the cat' to the todo list on internal:attr=[placeholder="What needs to be done?"i]
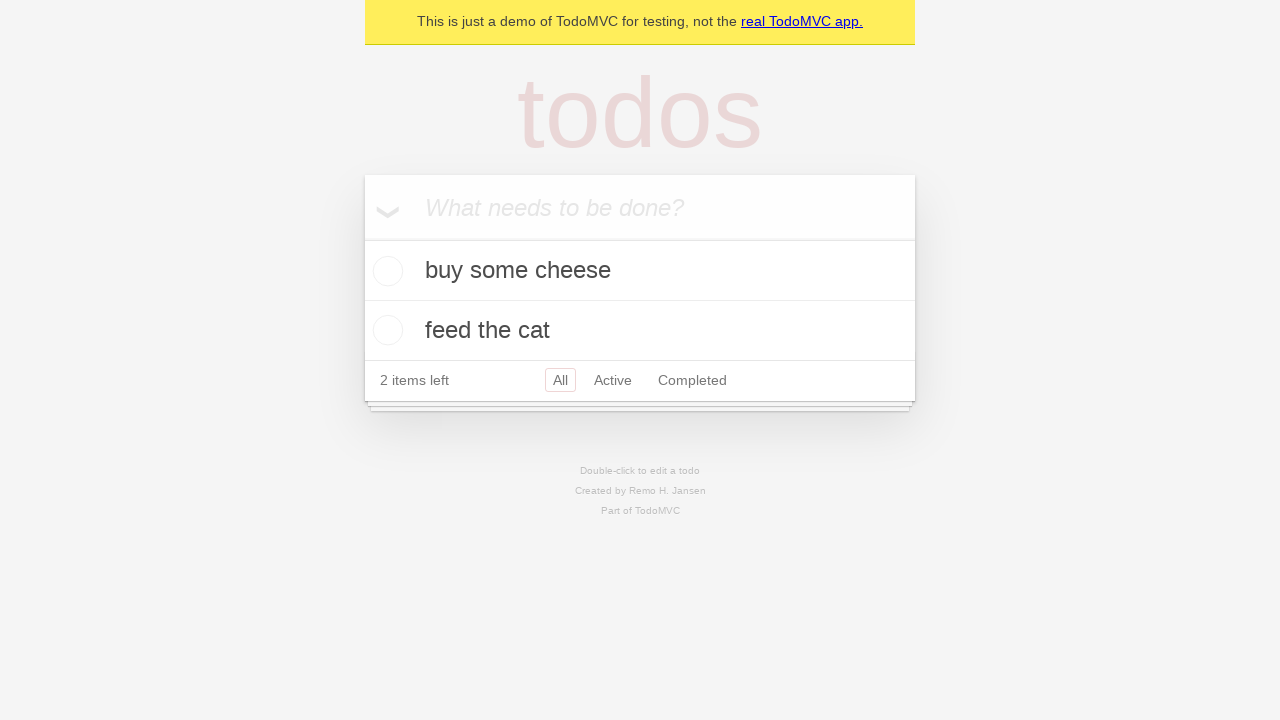

Filled todo input with 'book a doctors appointment' on internal:attr=[placeholder="What needs to be done?"i]
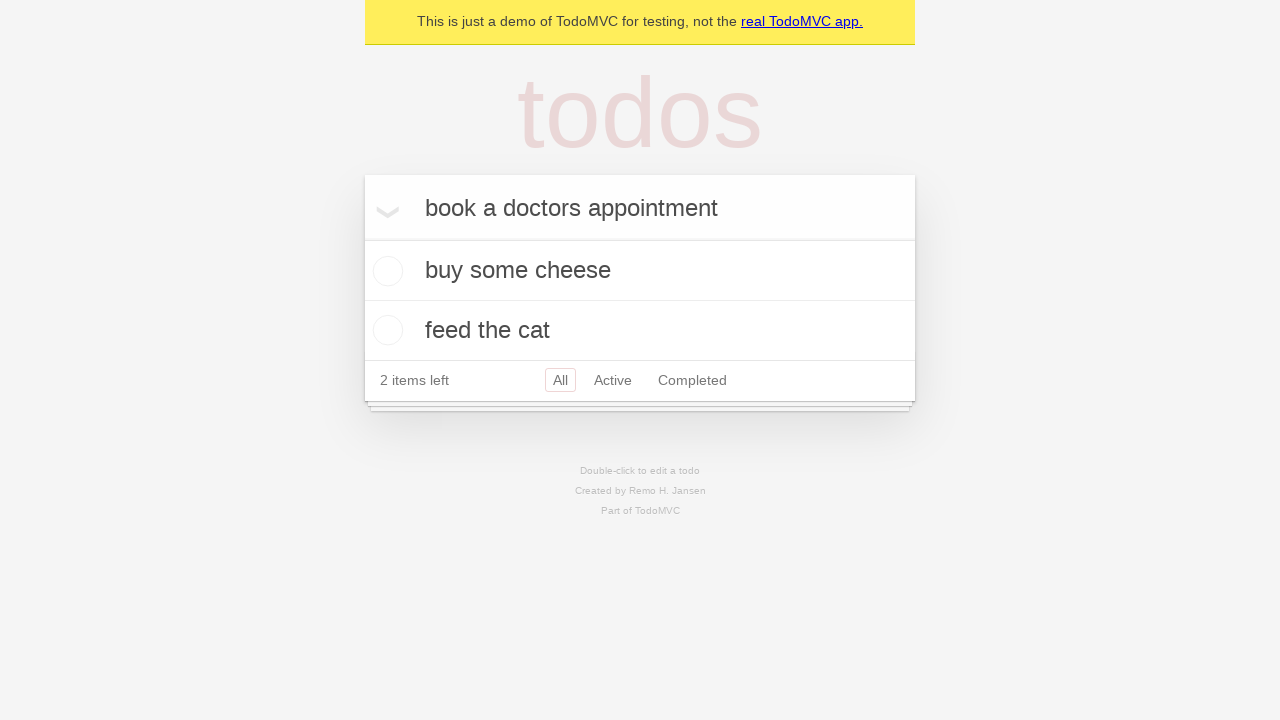

Pressed Enter to add 'book a doctors appointment' to the todo list on internal:attr=[placeholder="What needs to be done?"i]
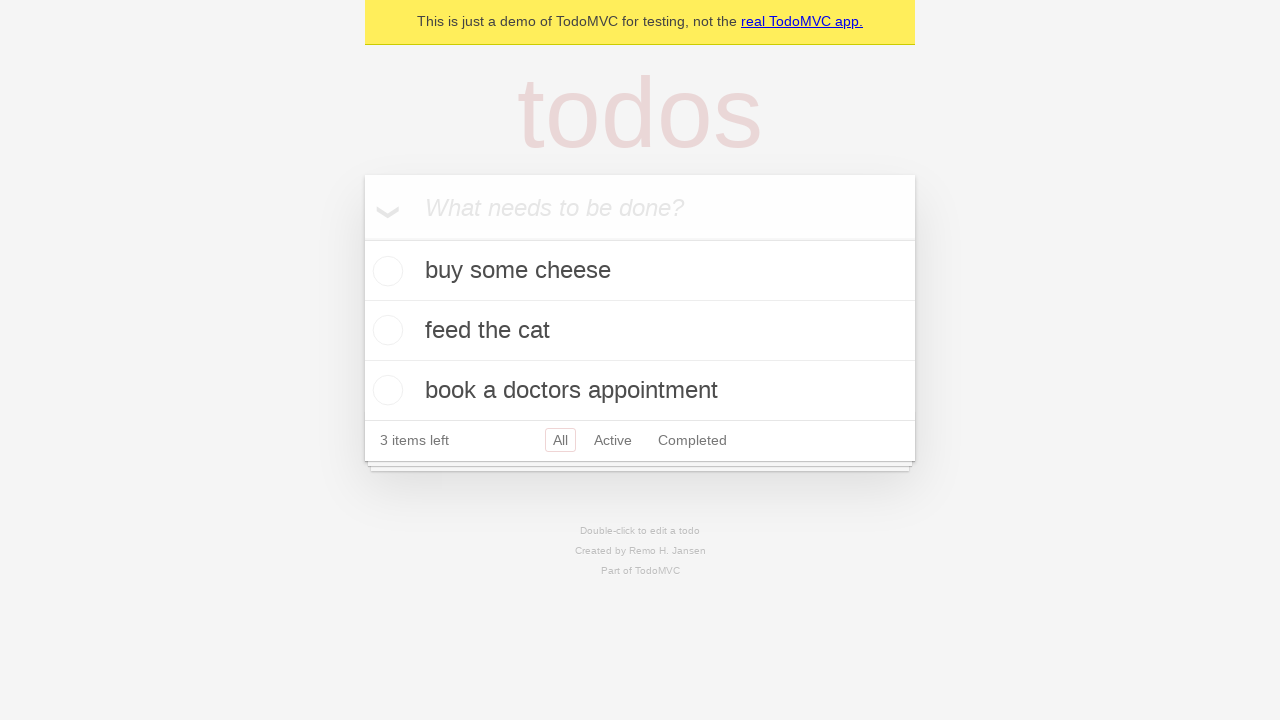

Checked the second todo item (feed the cat) at (385, 330) on internal:testid=[data-testid="todo-item"s] >> nth=1 >> internal:role=checkbox
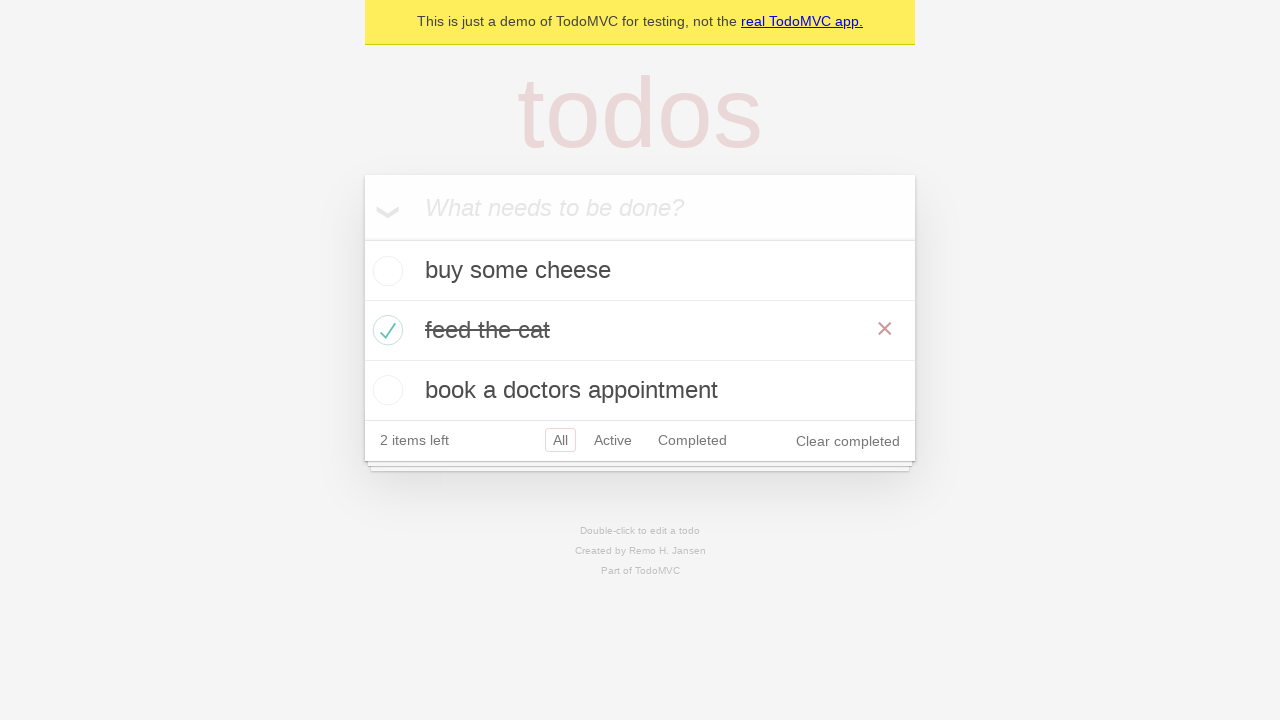

Clicked Active filter to display only uncompleted items at (613, 440) on internal:role=link[name="Active"i]
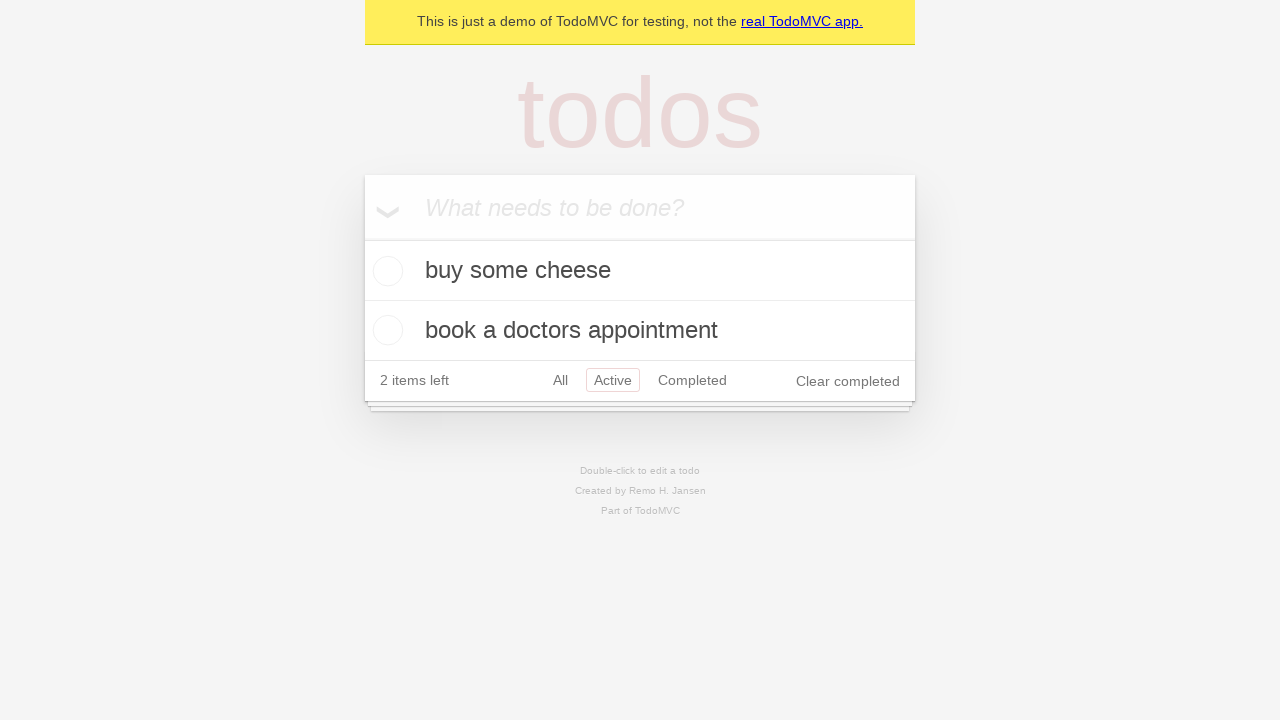

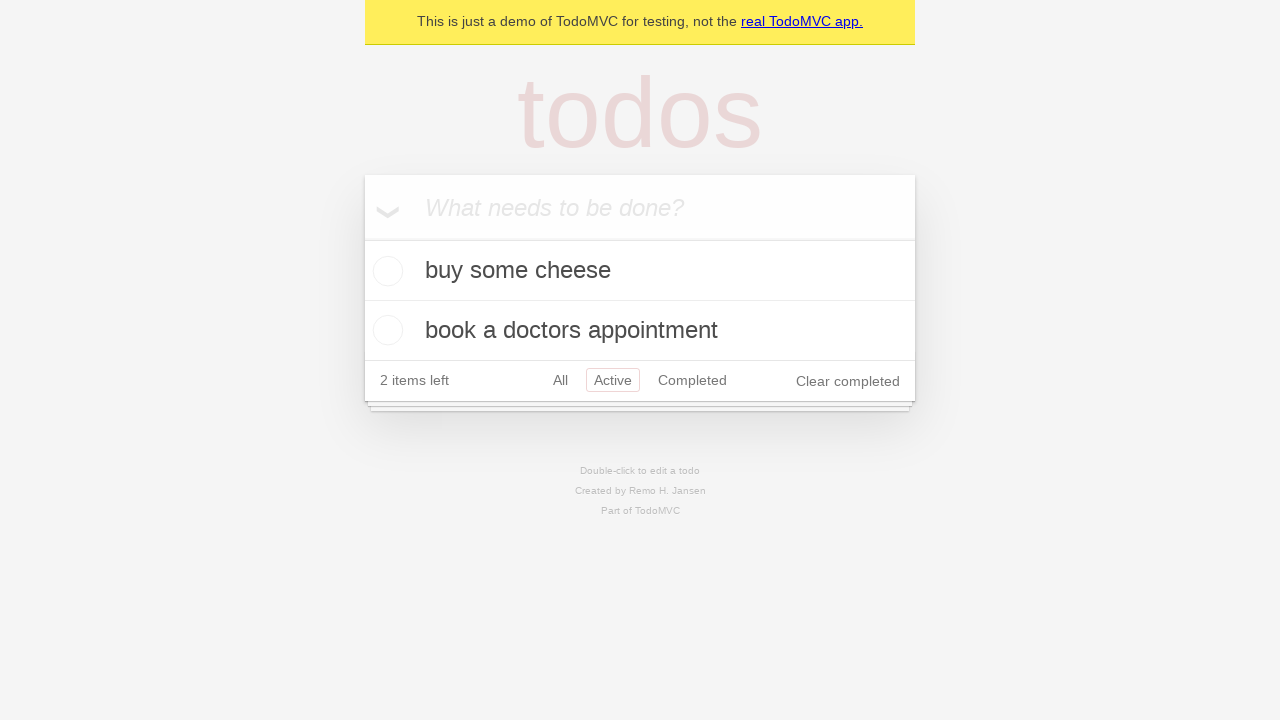